Tests the datepicker functionality by entering a date value into the date input field and pressing Enter to confirm the selection

Starting URL: https://formy-project.herokuapp.com/datepicker

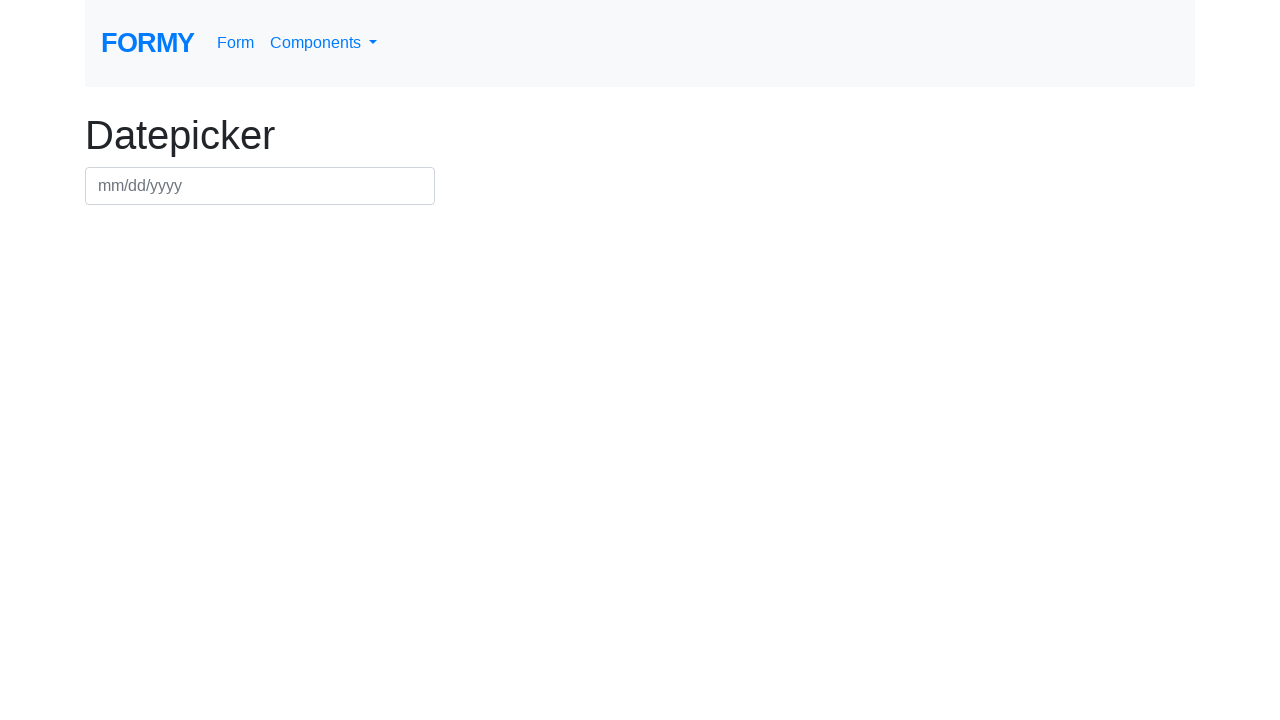

Filled datepicker input field with date 03/15/2024 on #datepicker
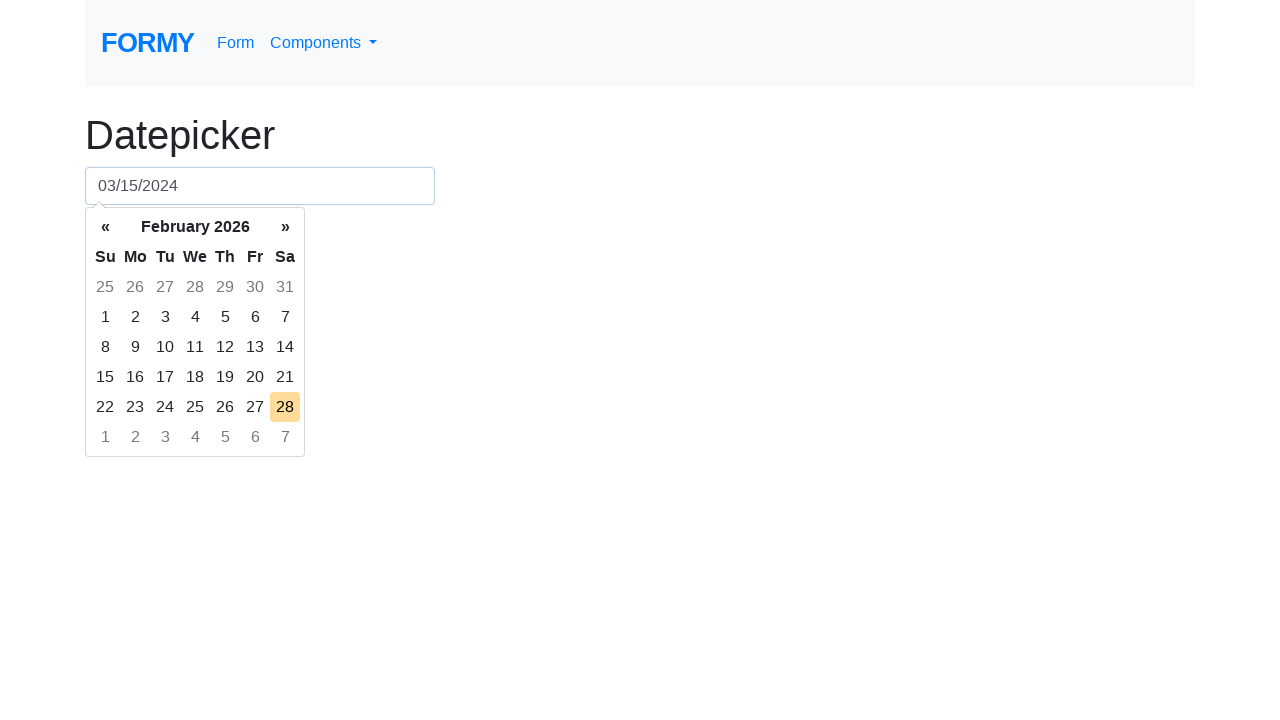

Pressed Enter to confirm date selection on #datepicker
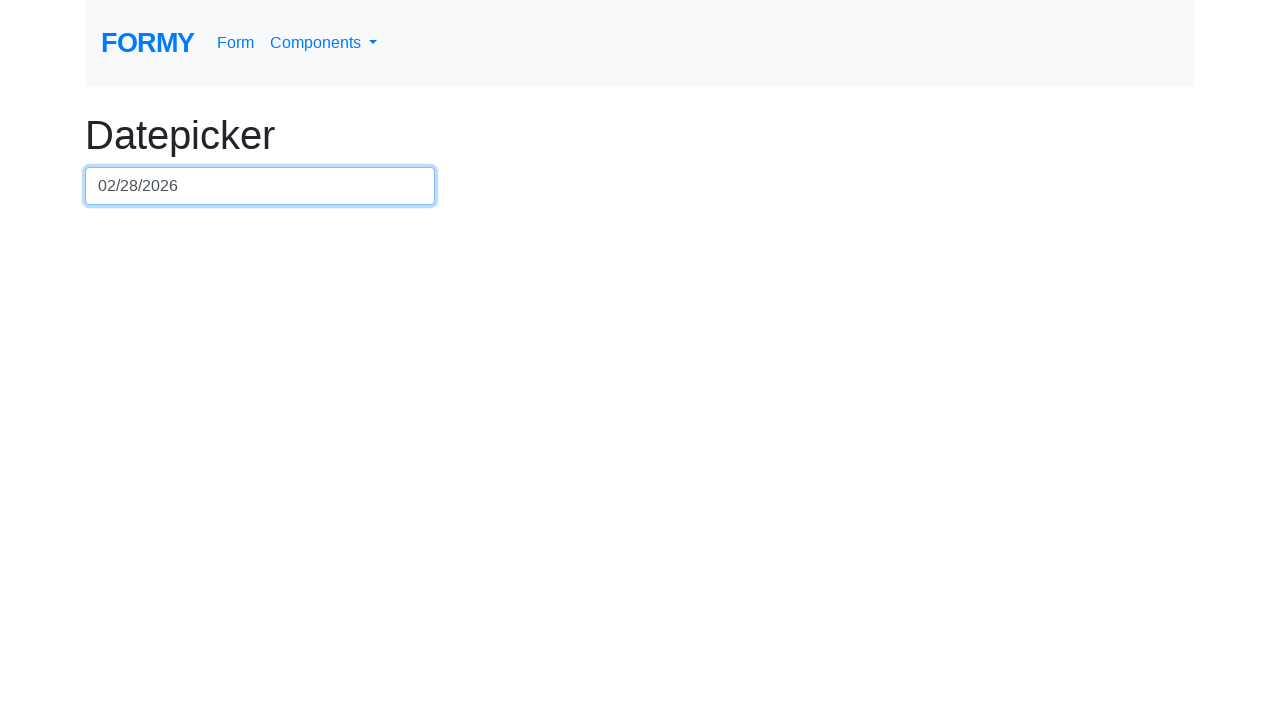

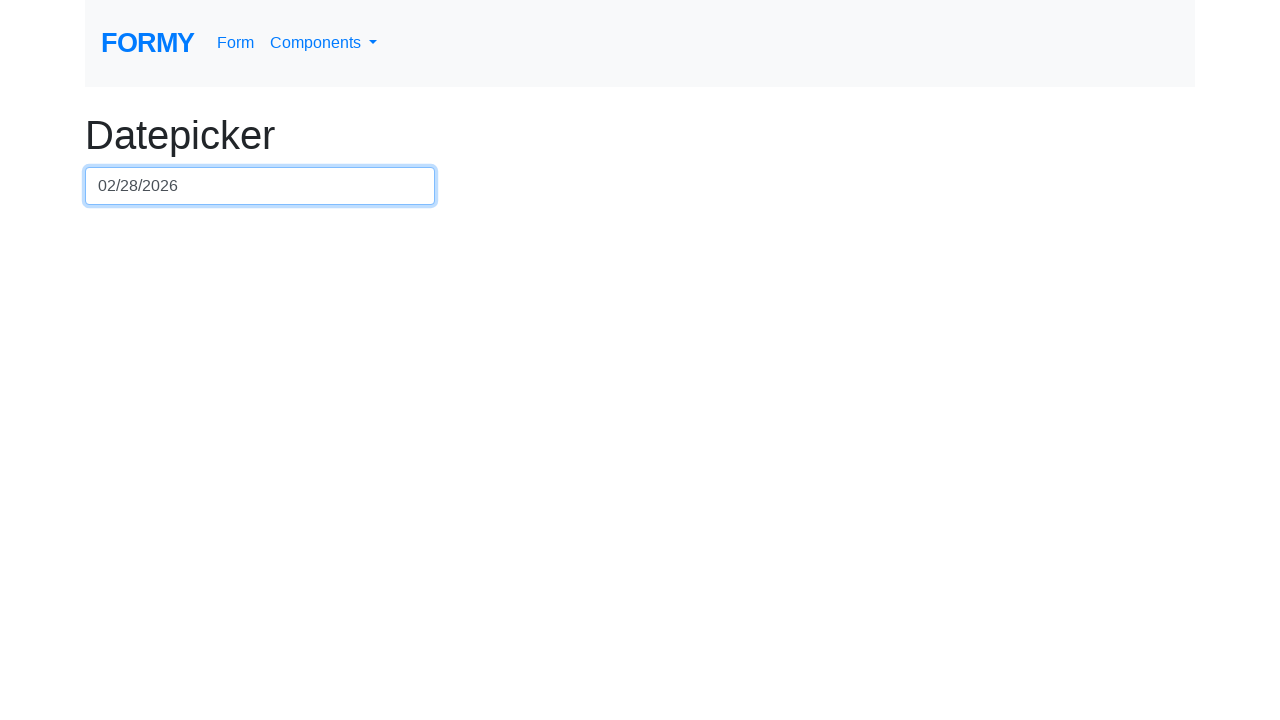